Navigates to Xbox India website and verifies the page title contains "Xbox"

Starting URL: https://www.xbox.com/en-IN/

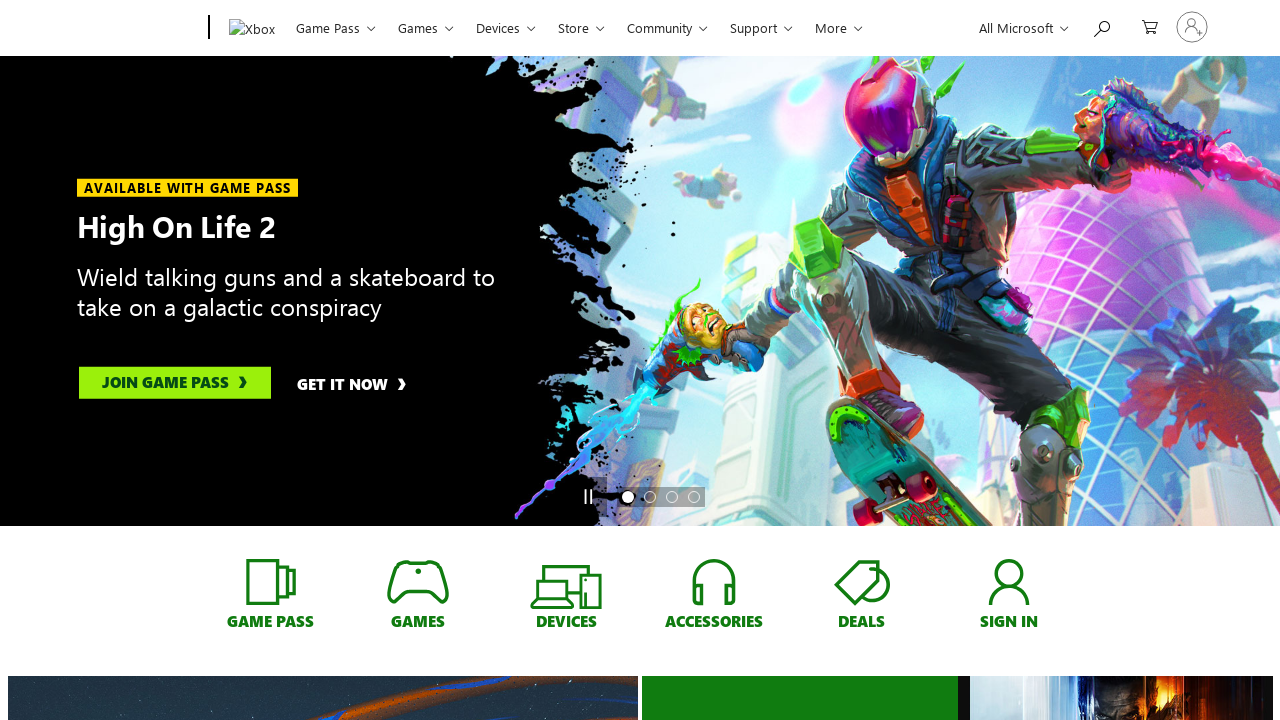

Navigated to Xbox India website
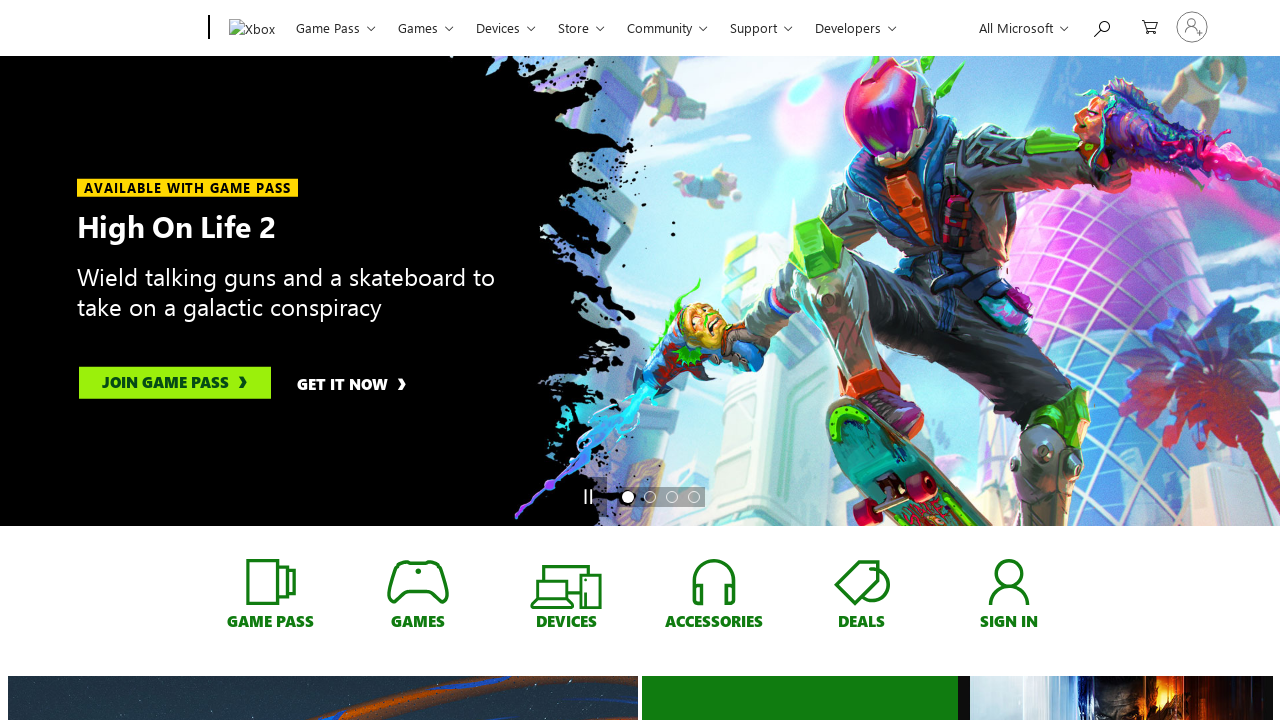

Page title verified to contain 'Xbox'
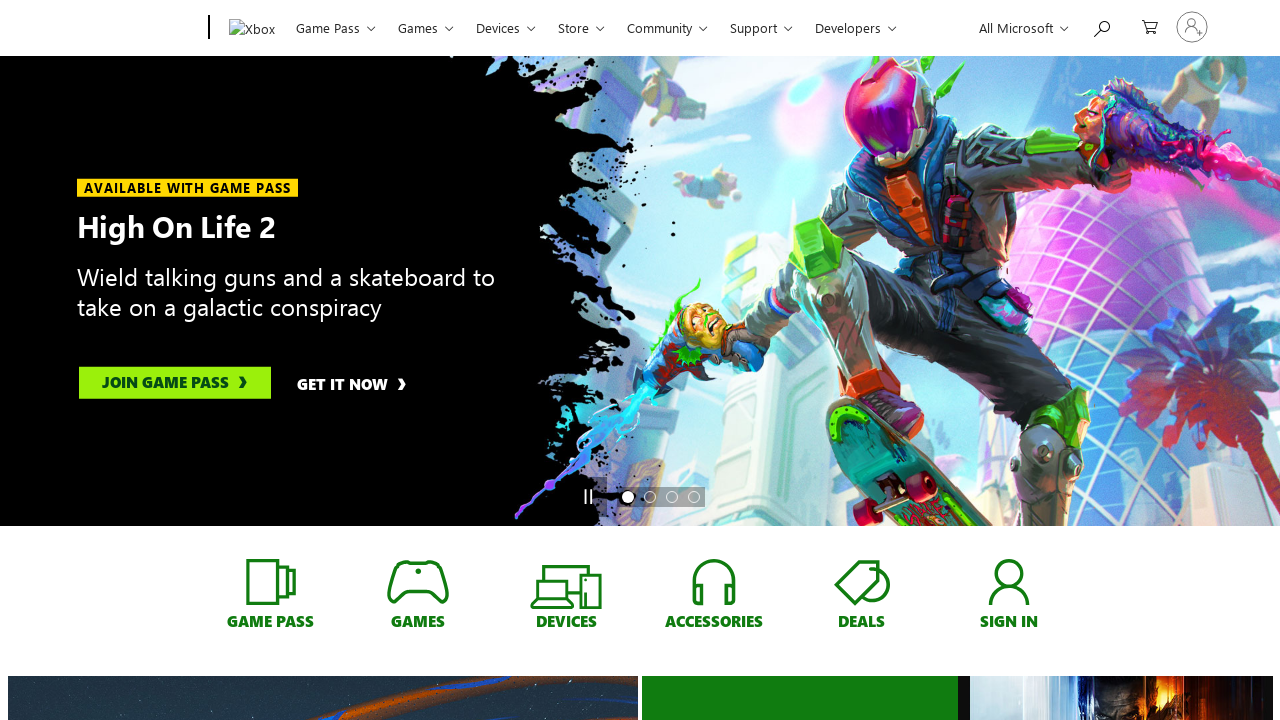

Assertion passed: page title contains 'Xbox'
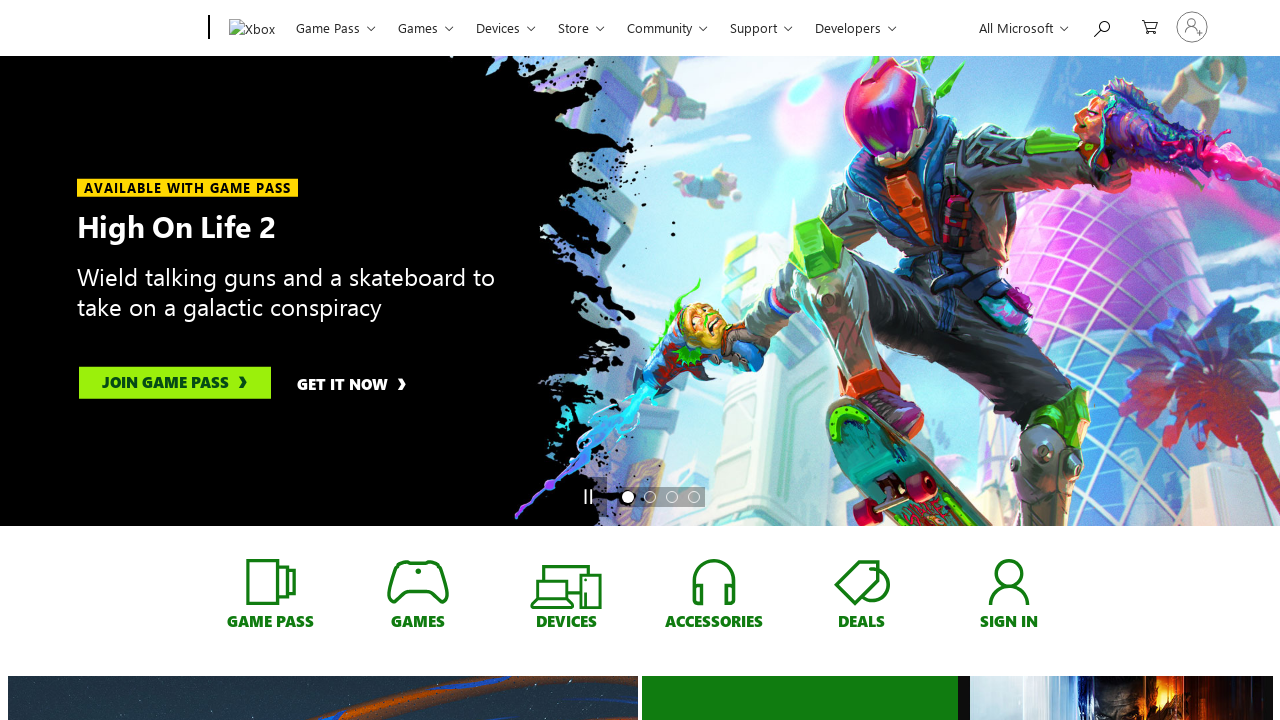

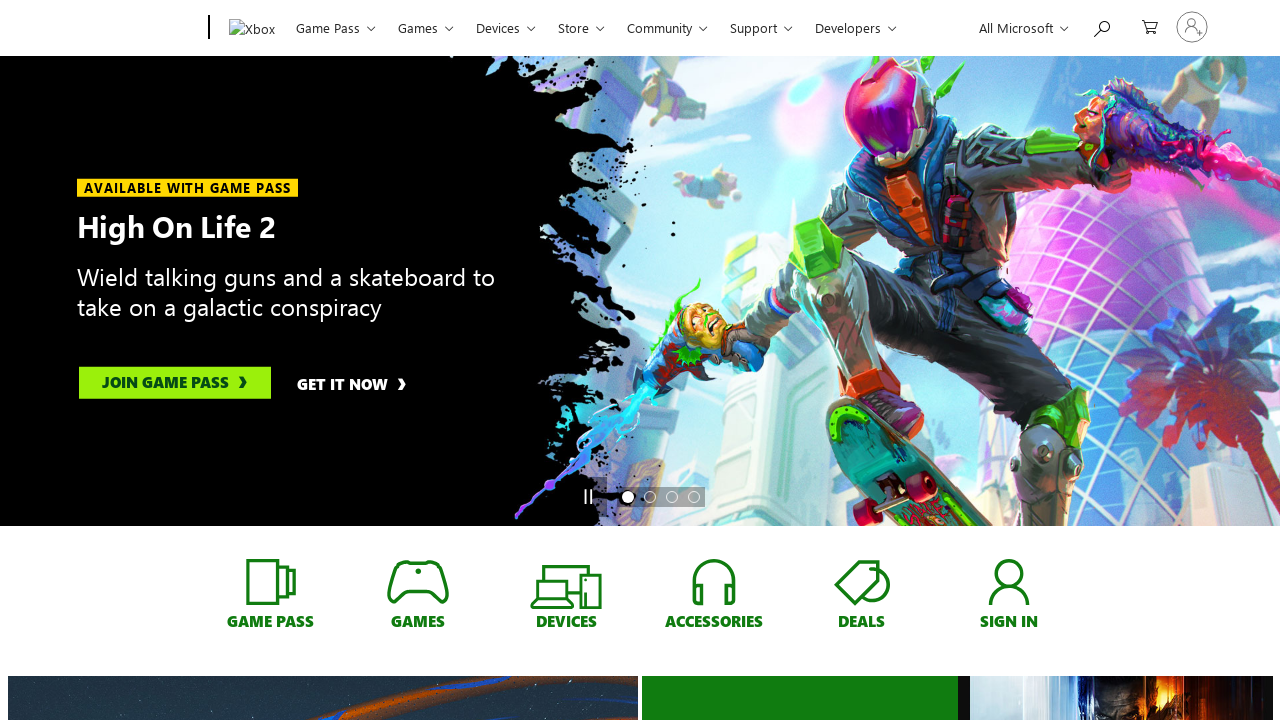